Tests various methods of interacting with a number input field including direct input, JavaScript execution, and arrow key navigation

Starting URL: https://the-internet.herokuapp.com/

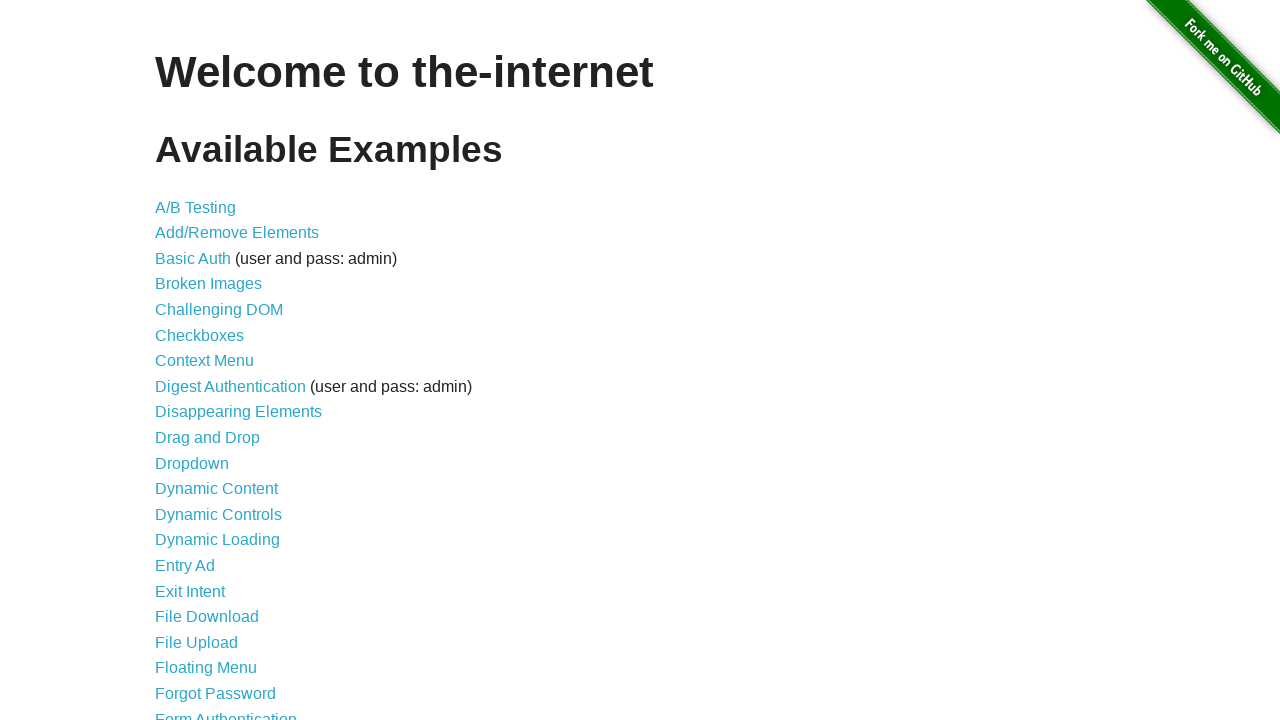

Clicked on Inputs link at (176, 361) on text=Inputs
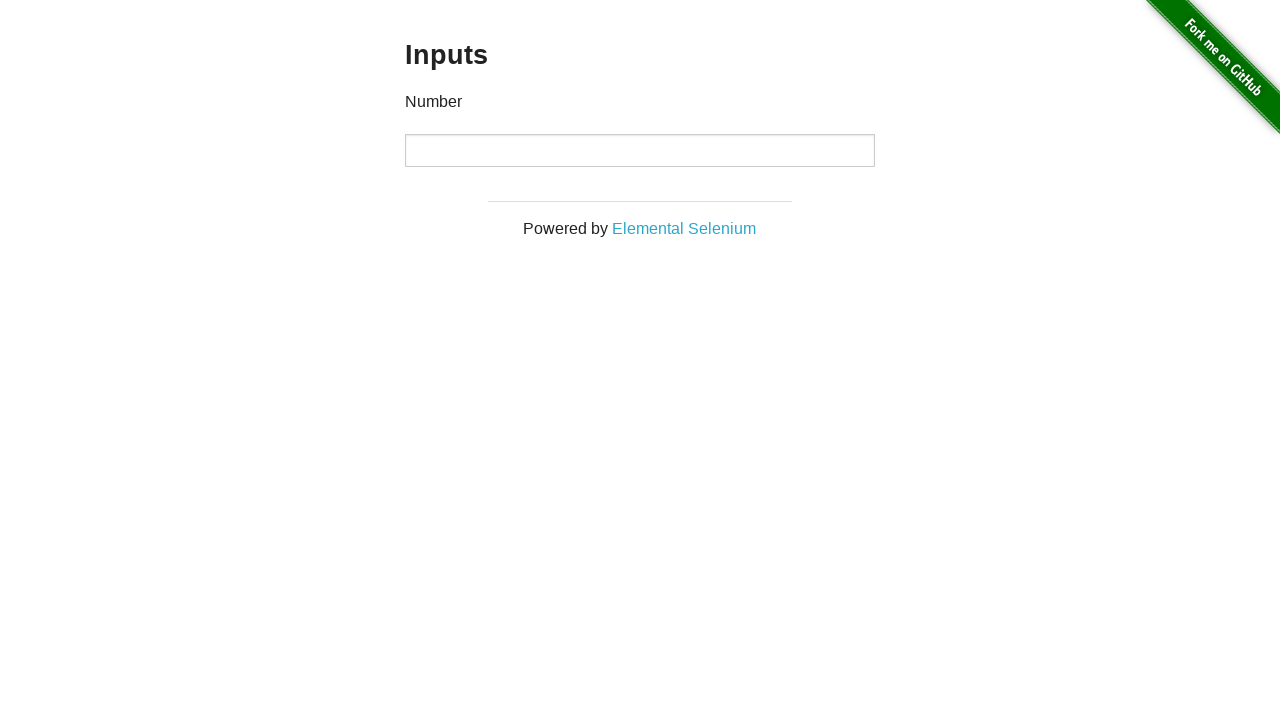

Inputs page loaded (h3 selector found)
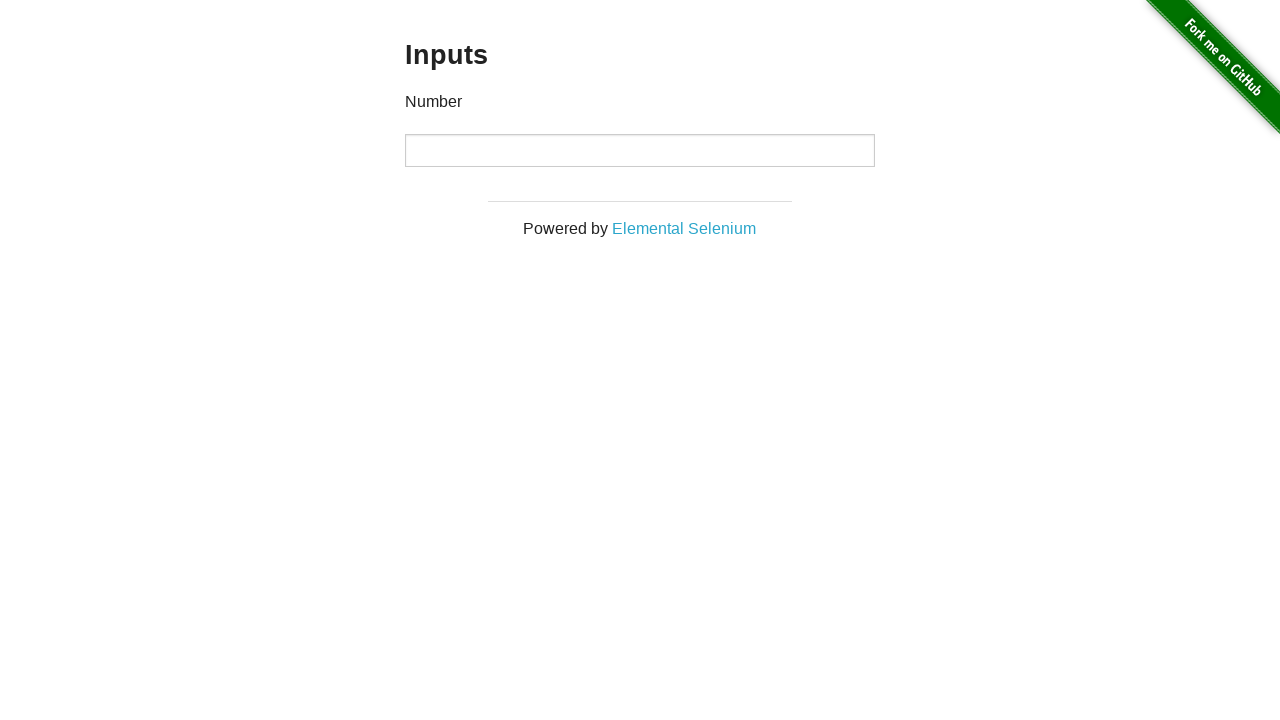

Filled number input field with '1' directly on input[type="number"]
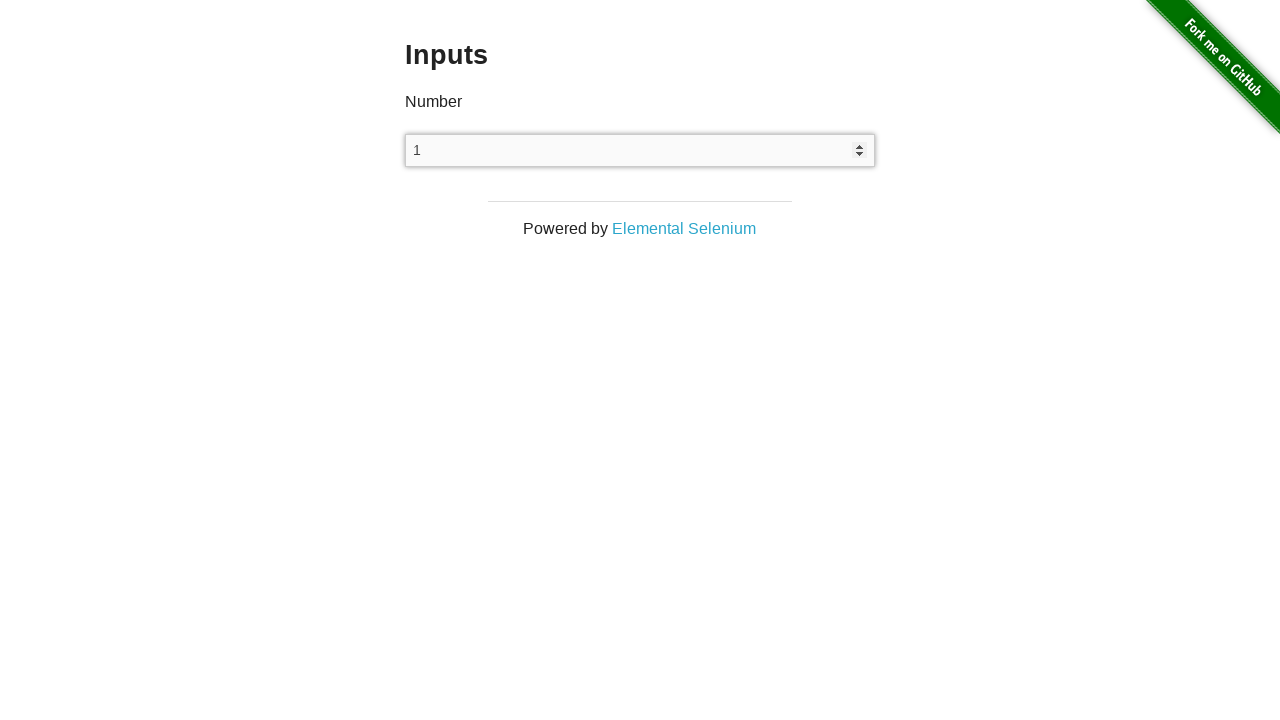

Set number input value to '123' via JavaScript
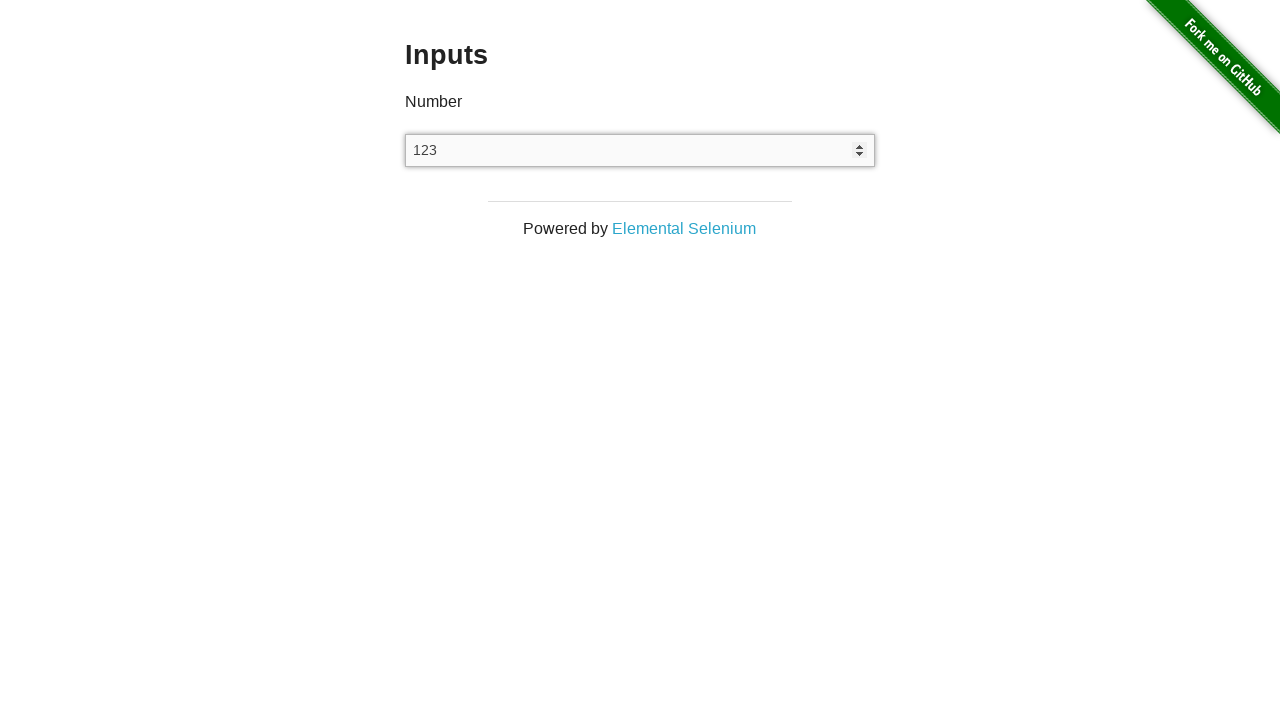

Pressed ArrowUp key (increment 1/3) on input[type="number"]
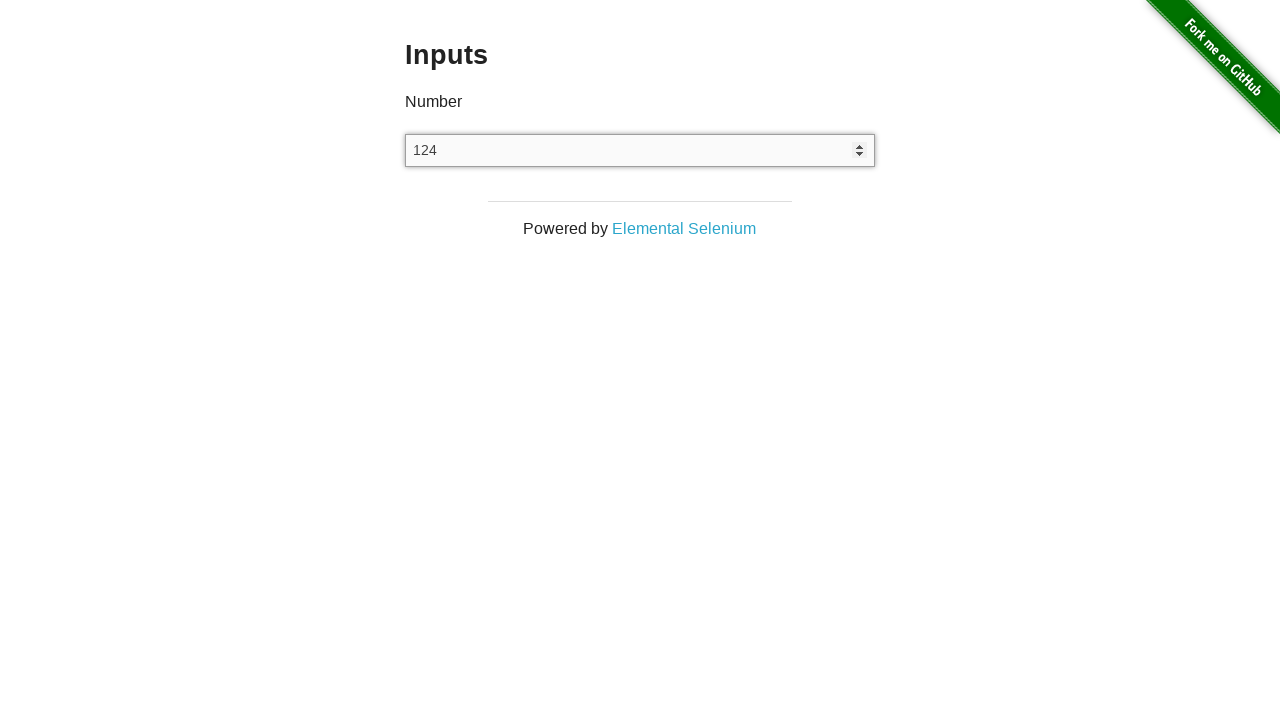

Pressed ArrowUp key (increment 2/3) on input[type="number"]
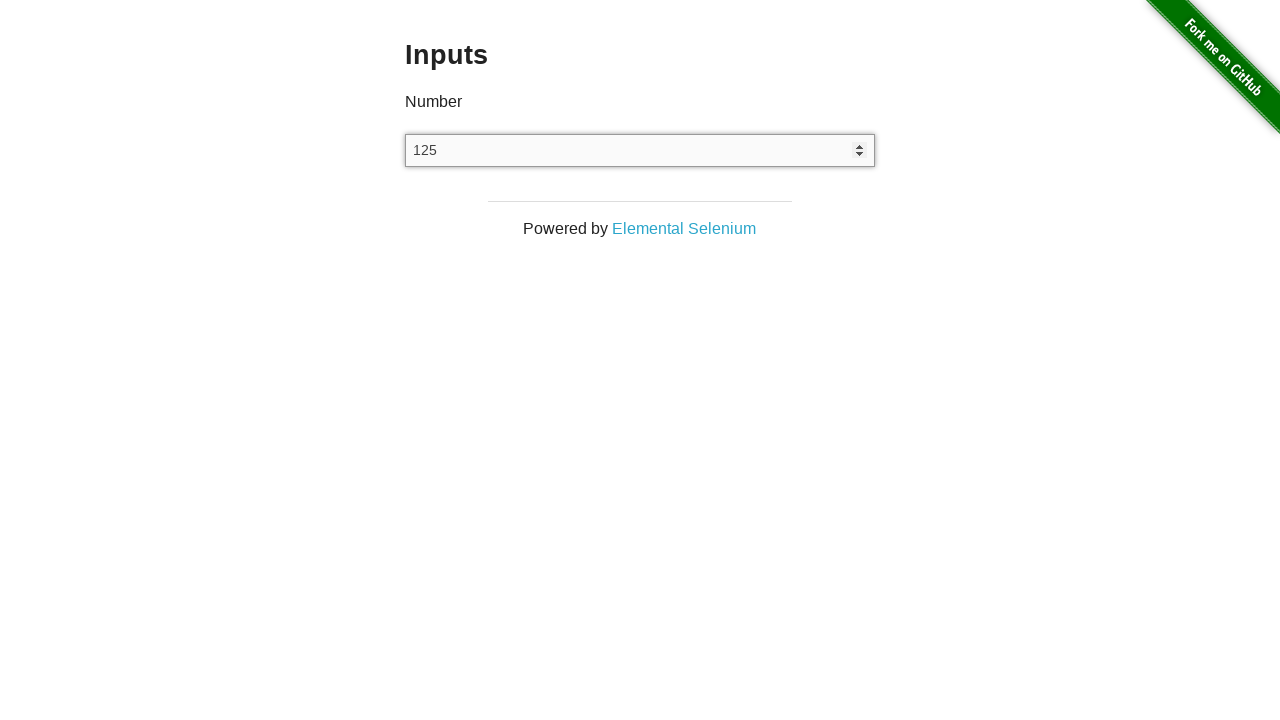

Pressed ArrowUp key (increment 3/3) on input[type="number"]
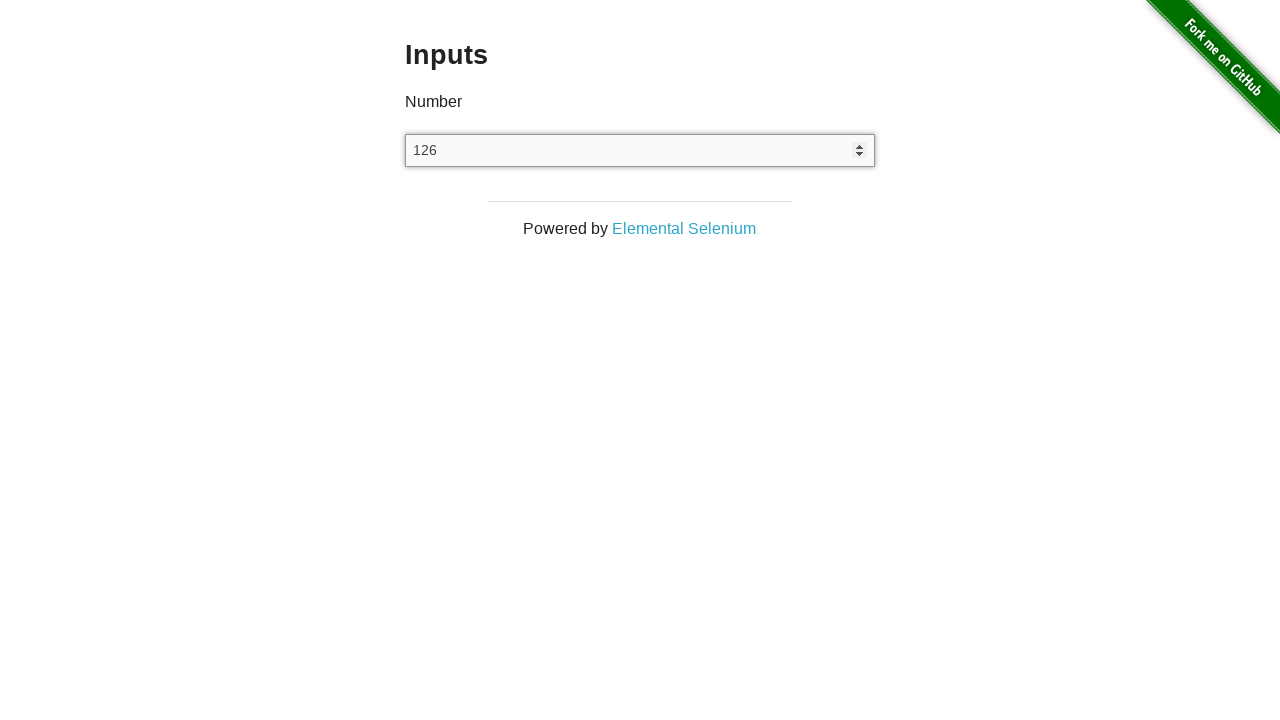

Pressed ArrowDown key (decrement 1/3) on input[type="number"]
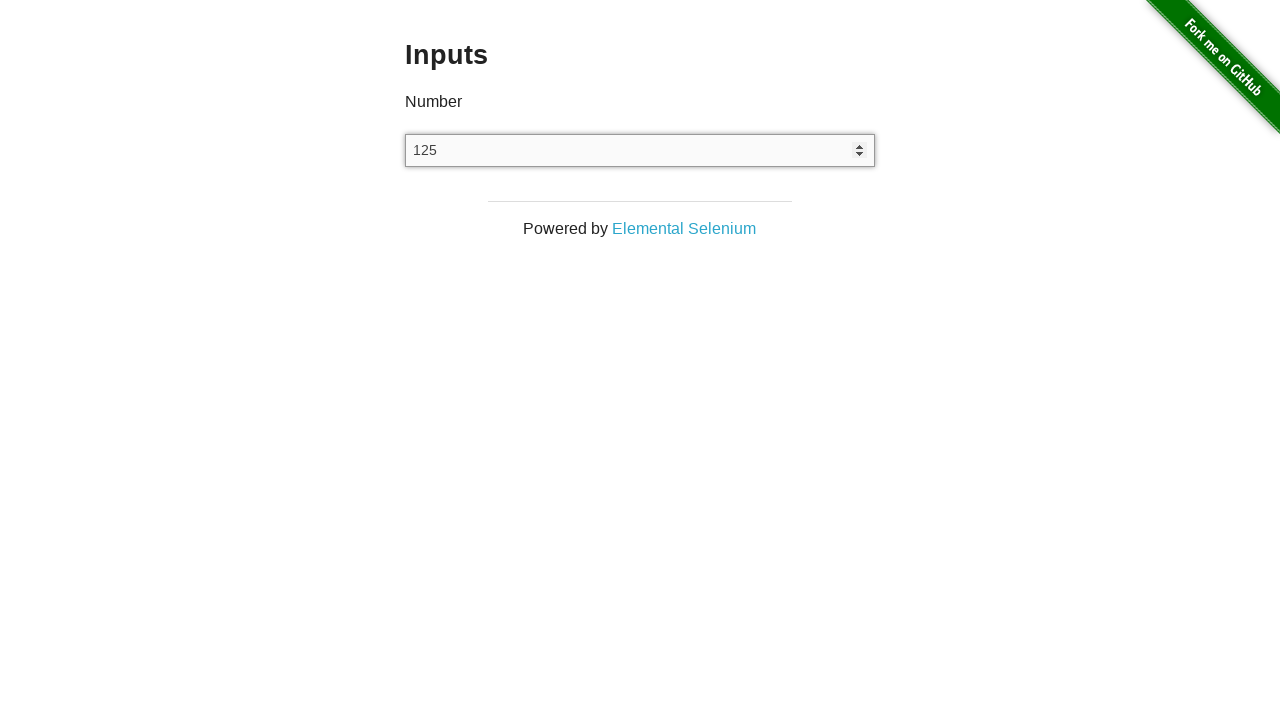

Pressed ArrowDown key (decrement 2/3) on input[type="number"]
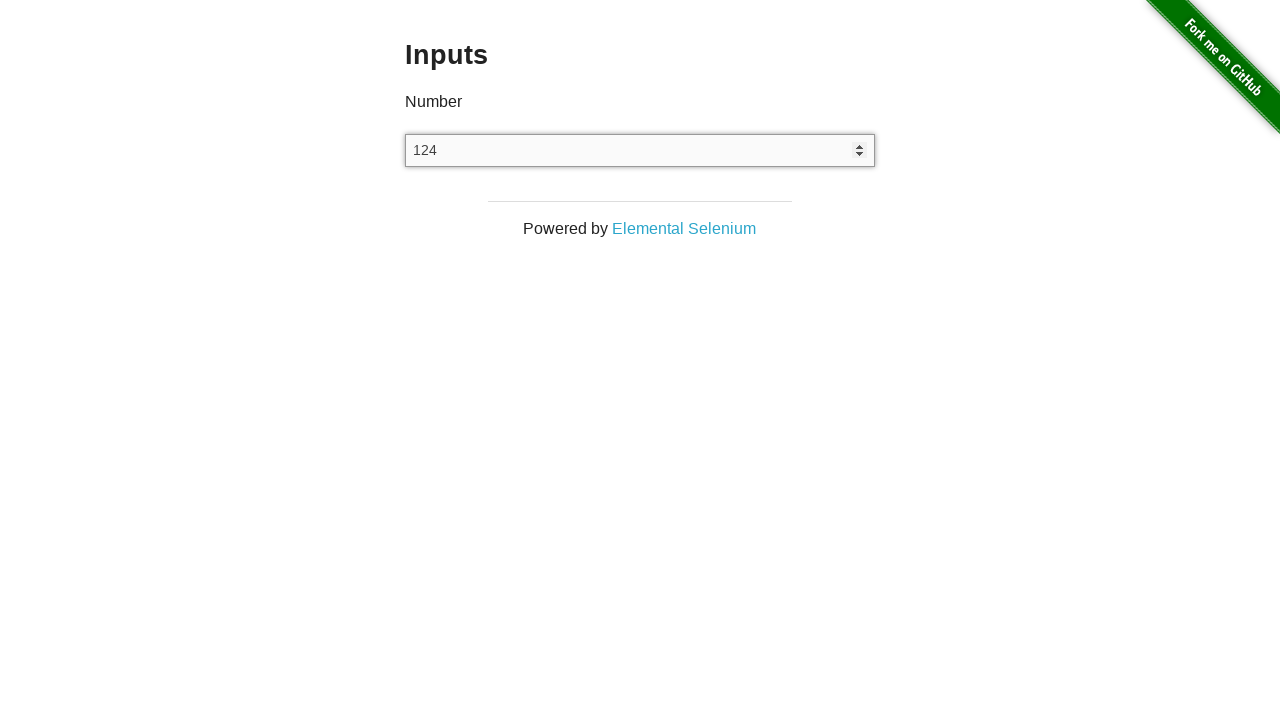

Pressed ArrowDown key (decrement 3/3) on input[type="number"]
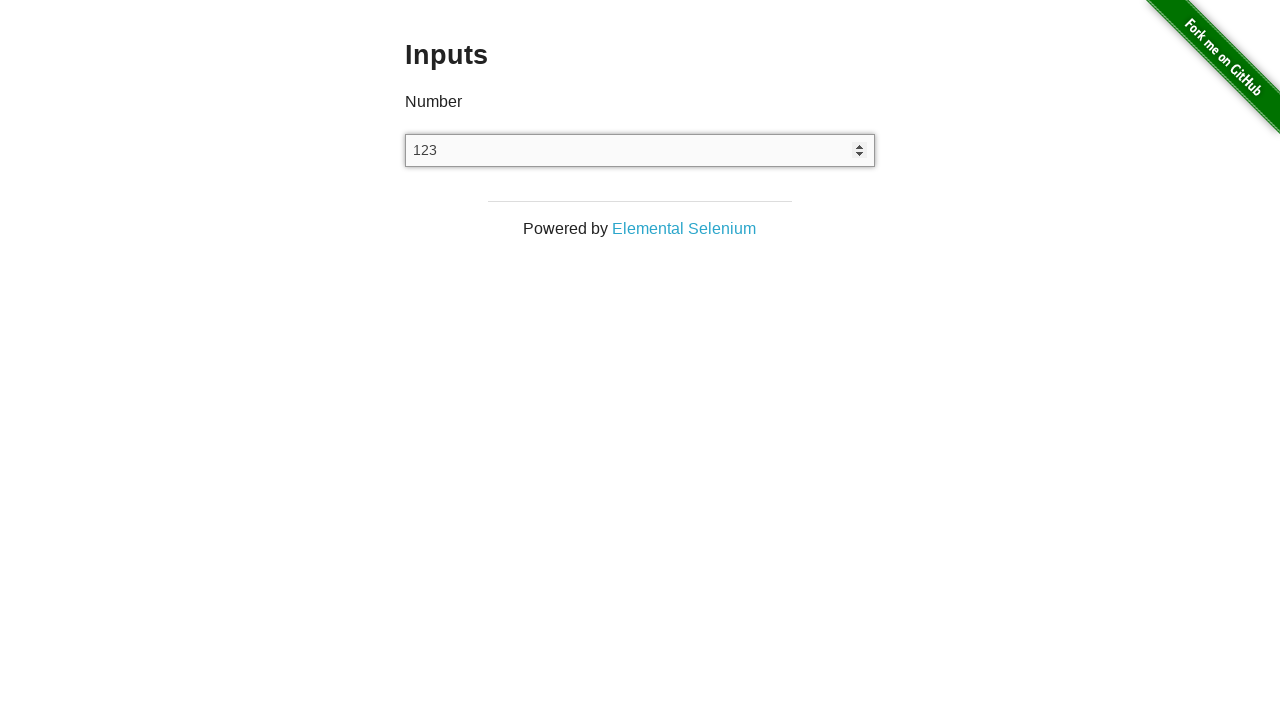

Clicked number input field (1/5) at (640, 150) on input[type="number"]
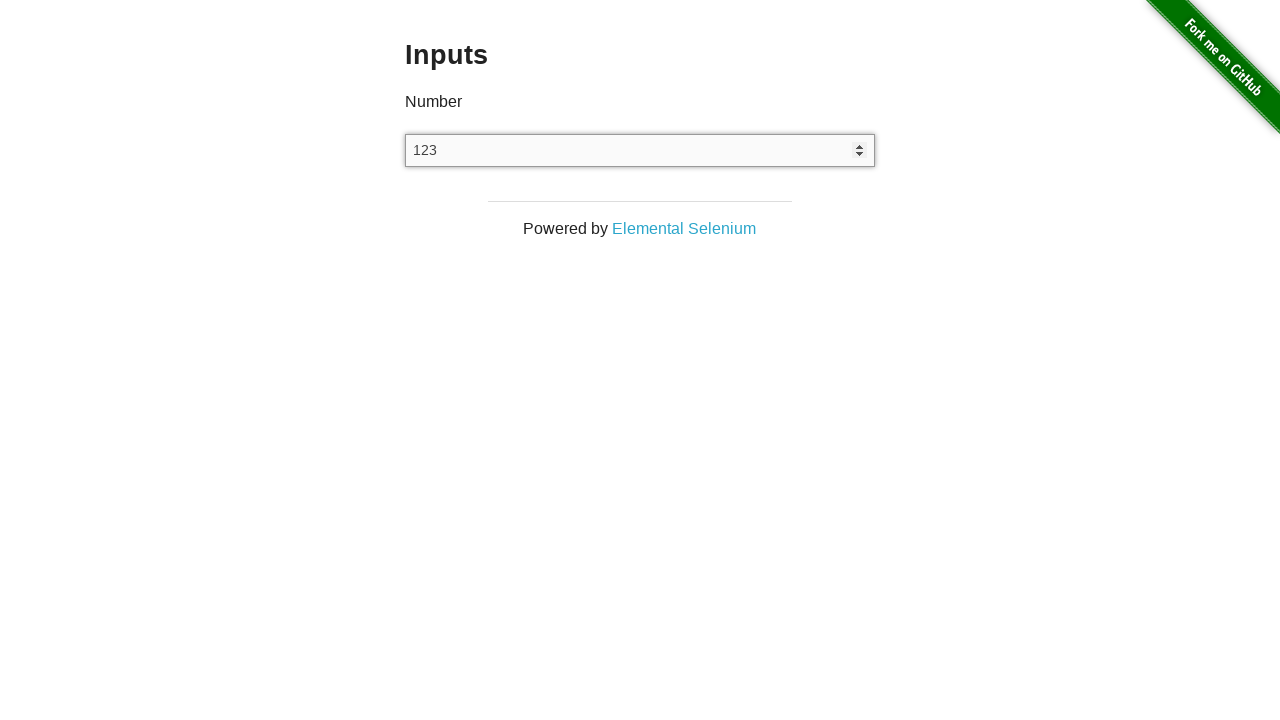

Pressed ArrowUp after click (1/5) on input[type="number"]
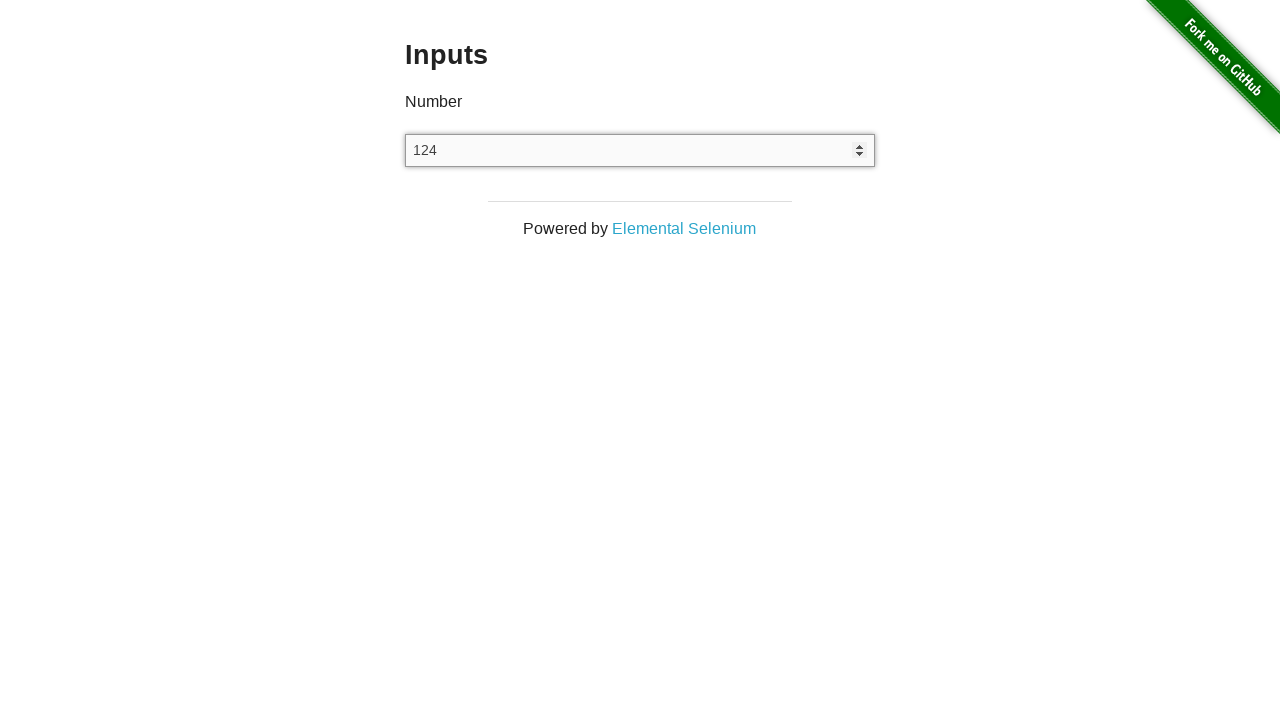

Clicked number input field (2/5) at (640, 150) on input[type="number"]
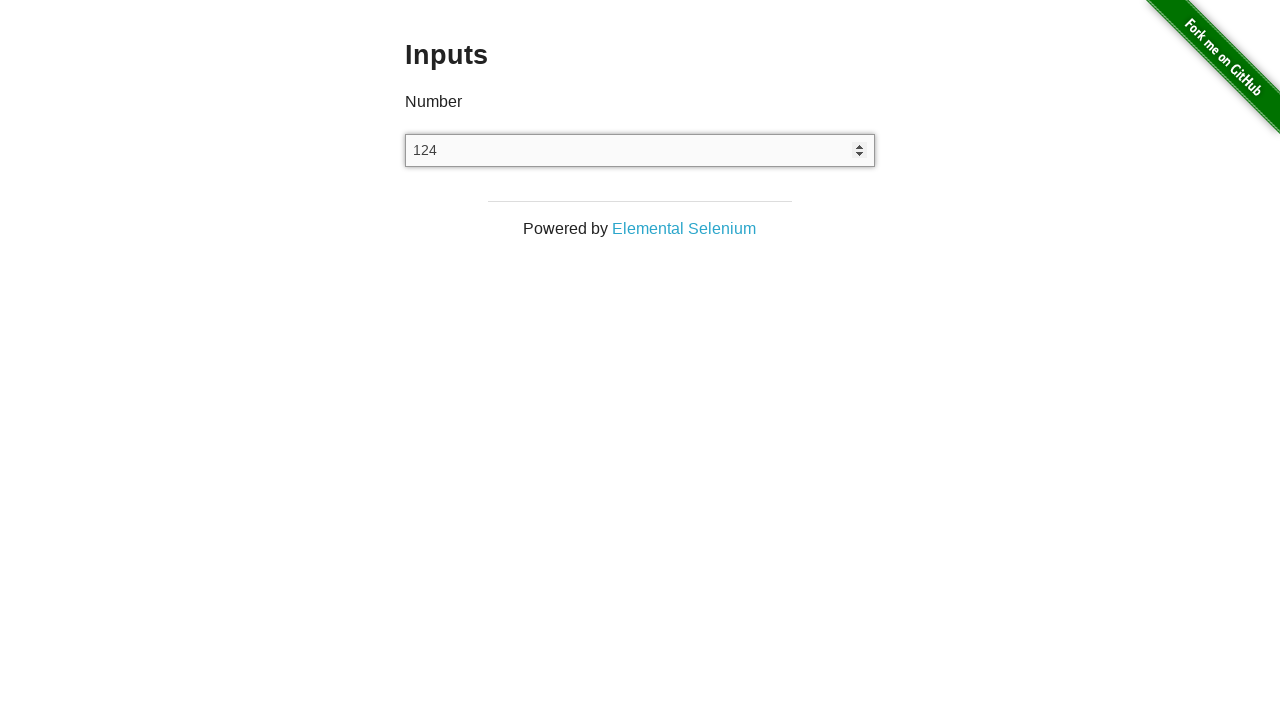

Pressed ArrowUp after click (2/5) on input[type="number"]
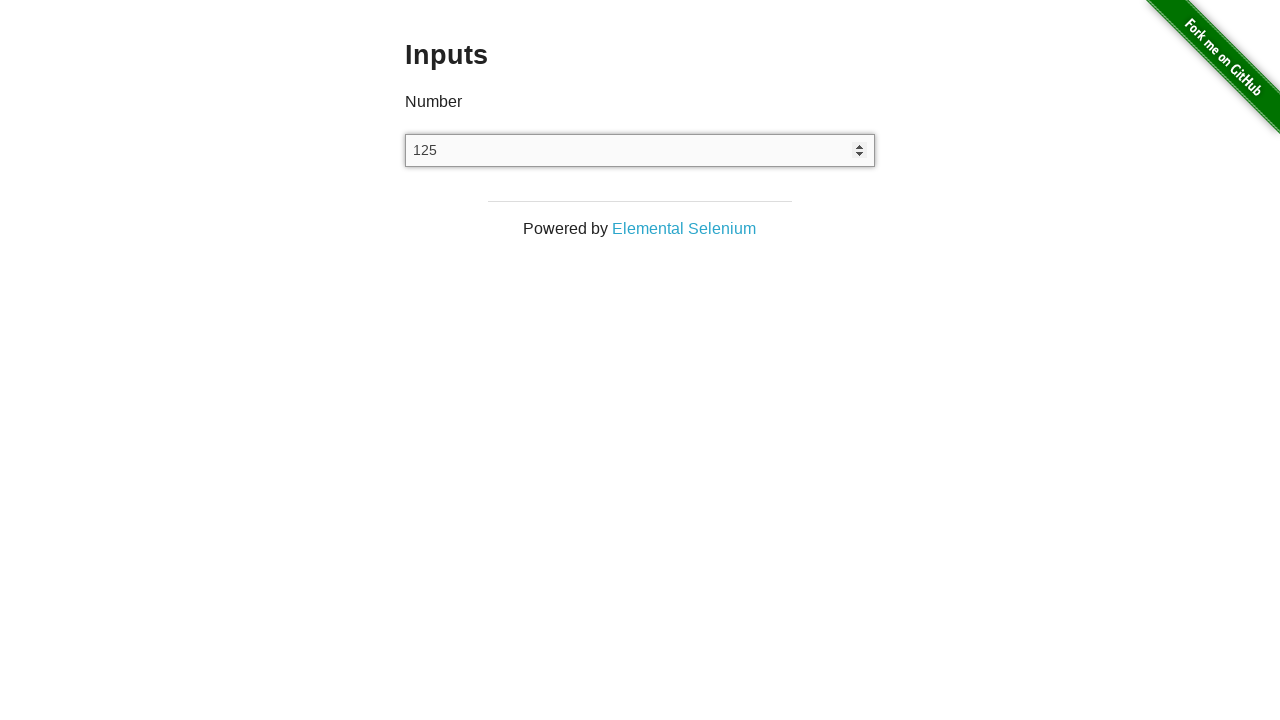

Clicked number input field (3/5) at (640, 150) on input[type="number"]
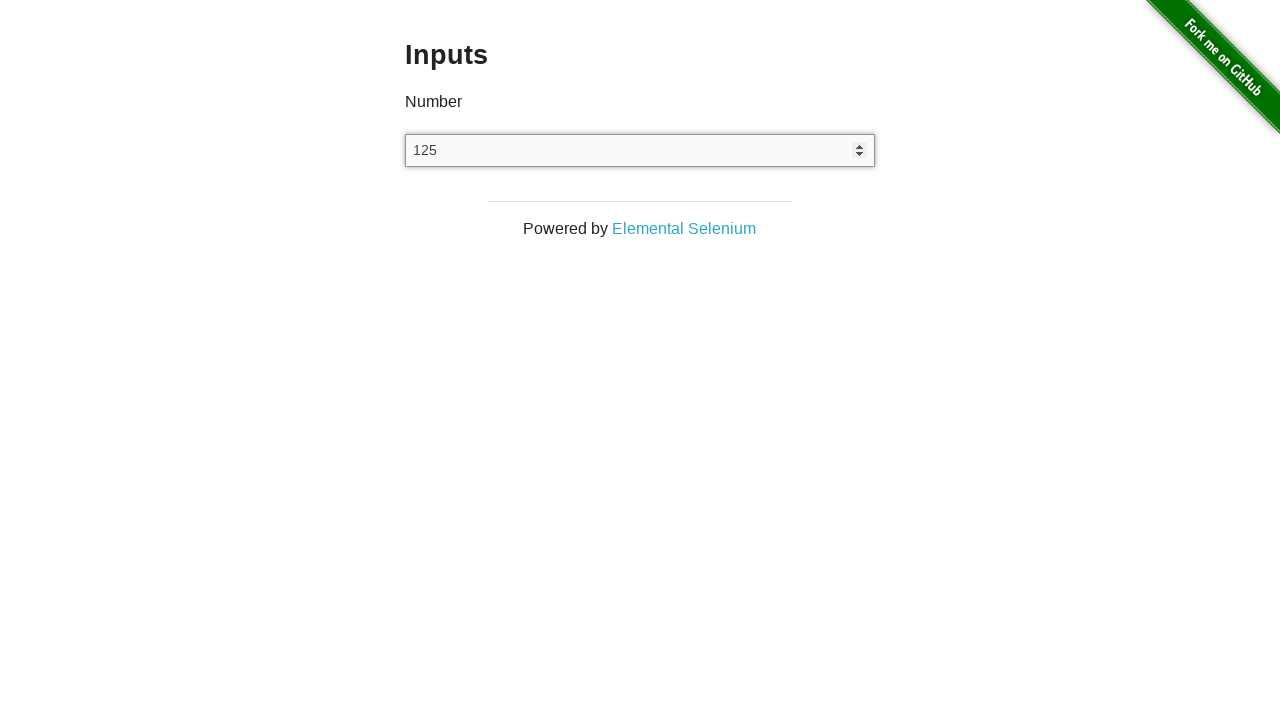

Pressed ArrowUp after click (3/5) on input[type="number"]
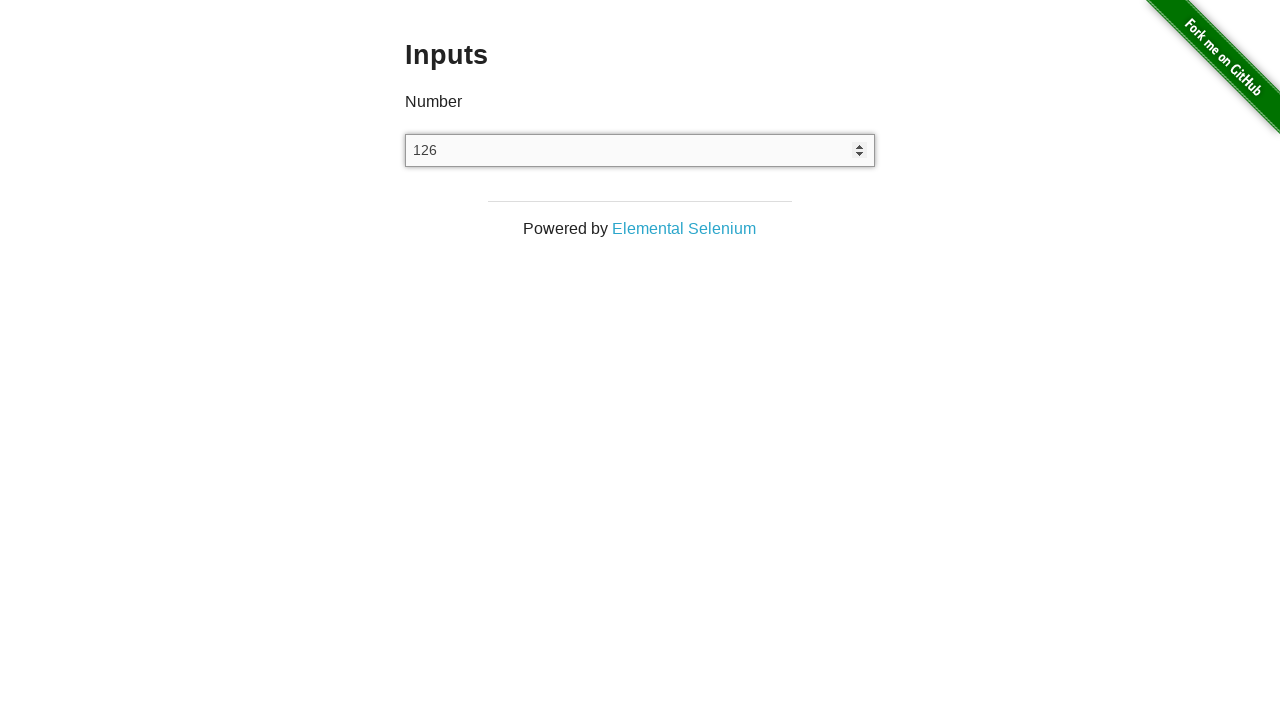

Clicked number input field (4/5) at (640, 150) on input[type="number"]
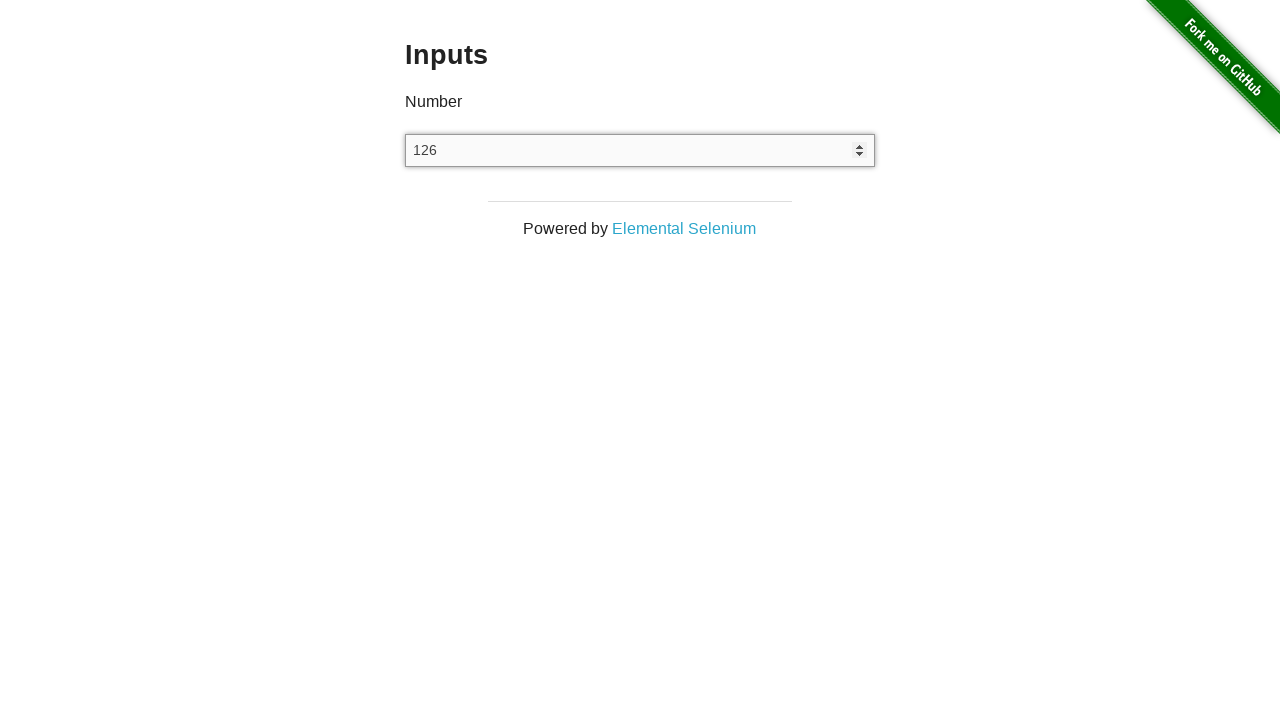

Pressed ArrowUp after click (4/5) on input[type="number"]
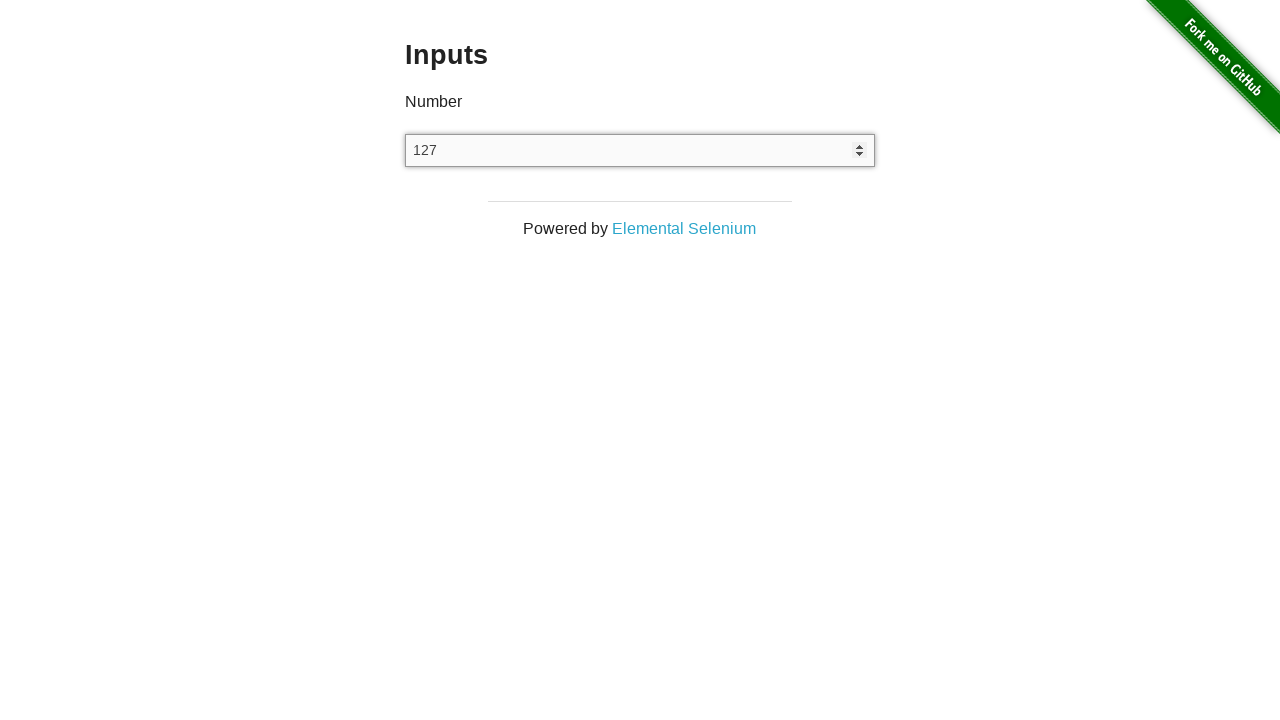

Clicked number input field (5/5) at (640, 150) on input[type="number"]
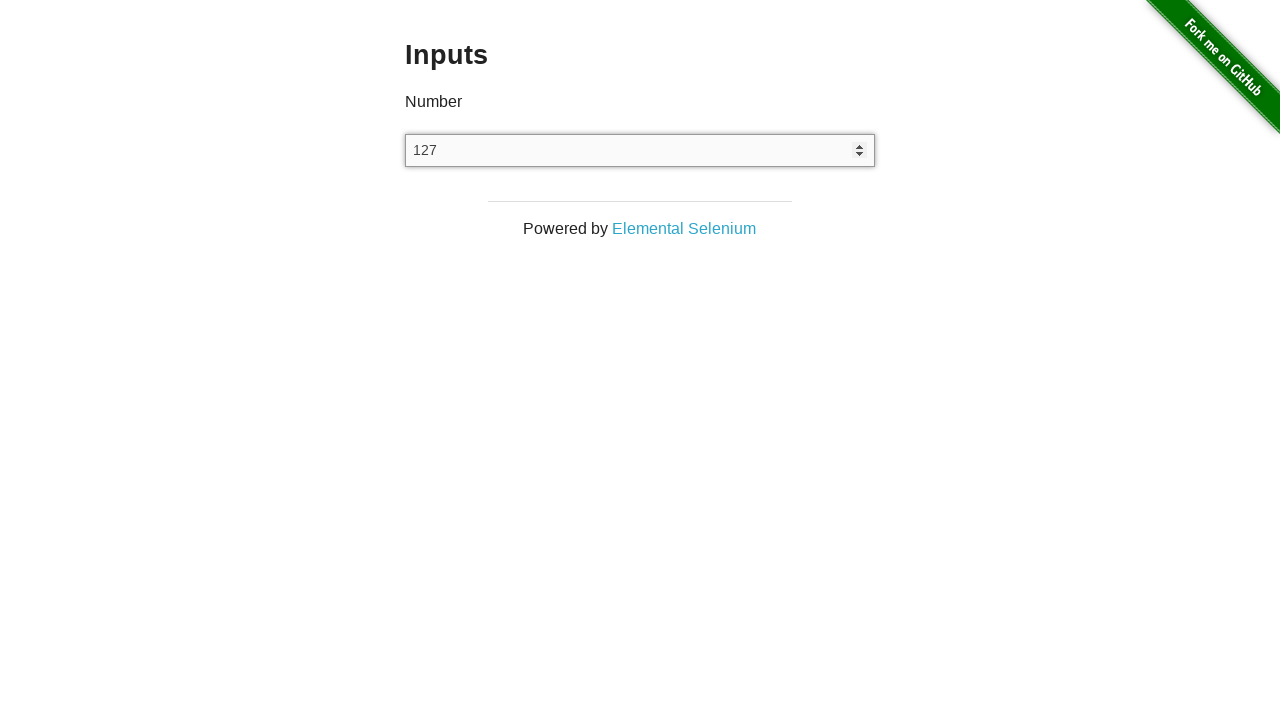

Pressed ArrowUp after click (5/5) on input[type="number"]
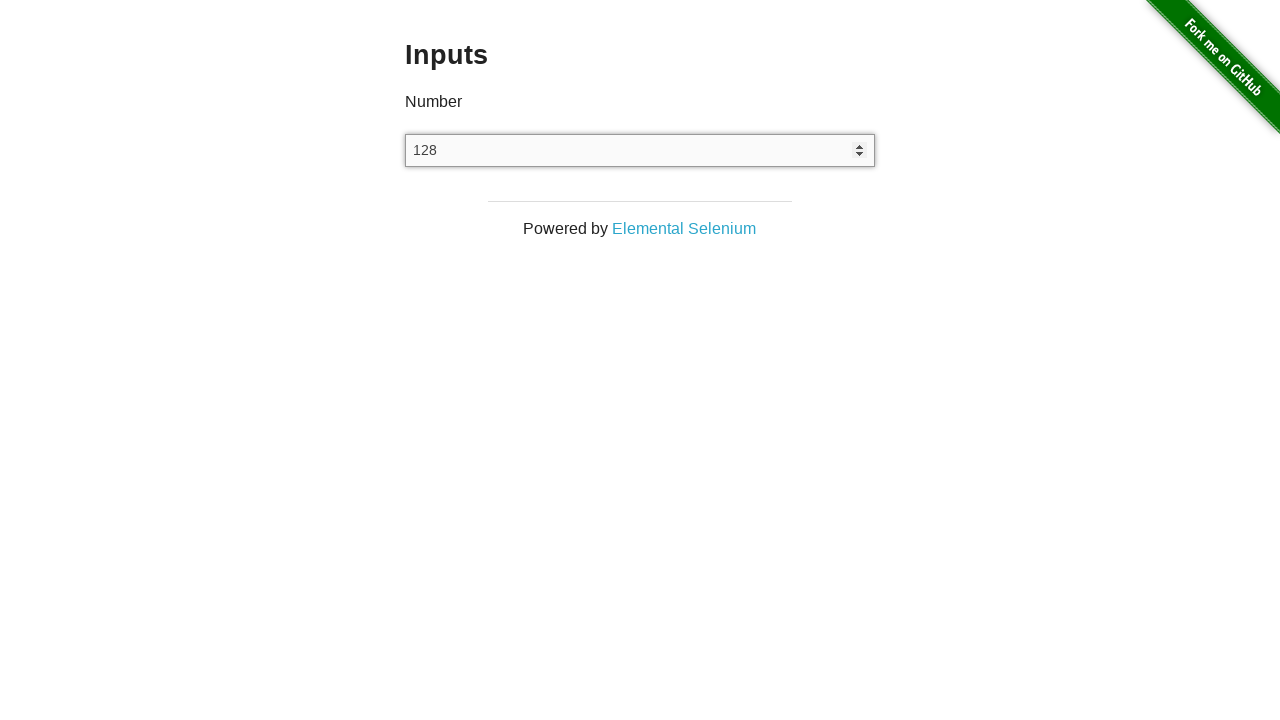

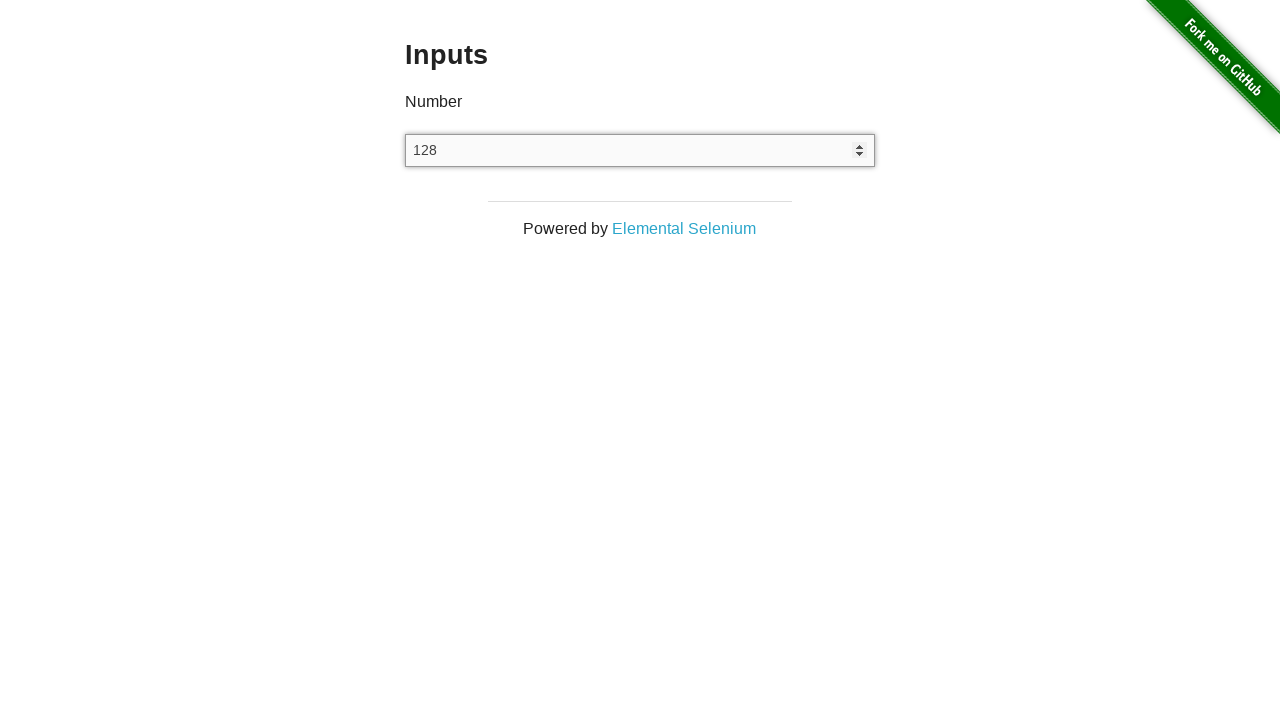